Tests that a button with a dynamic ID has a different ID value after the page is refreshed, verifying the dynamic ID behavior of the UI Testing Playground.

Starting URL: http://uitestingplayground.com/

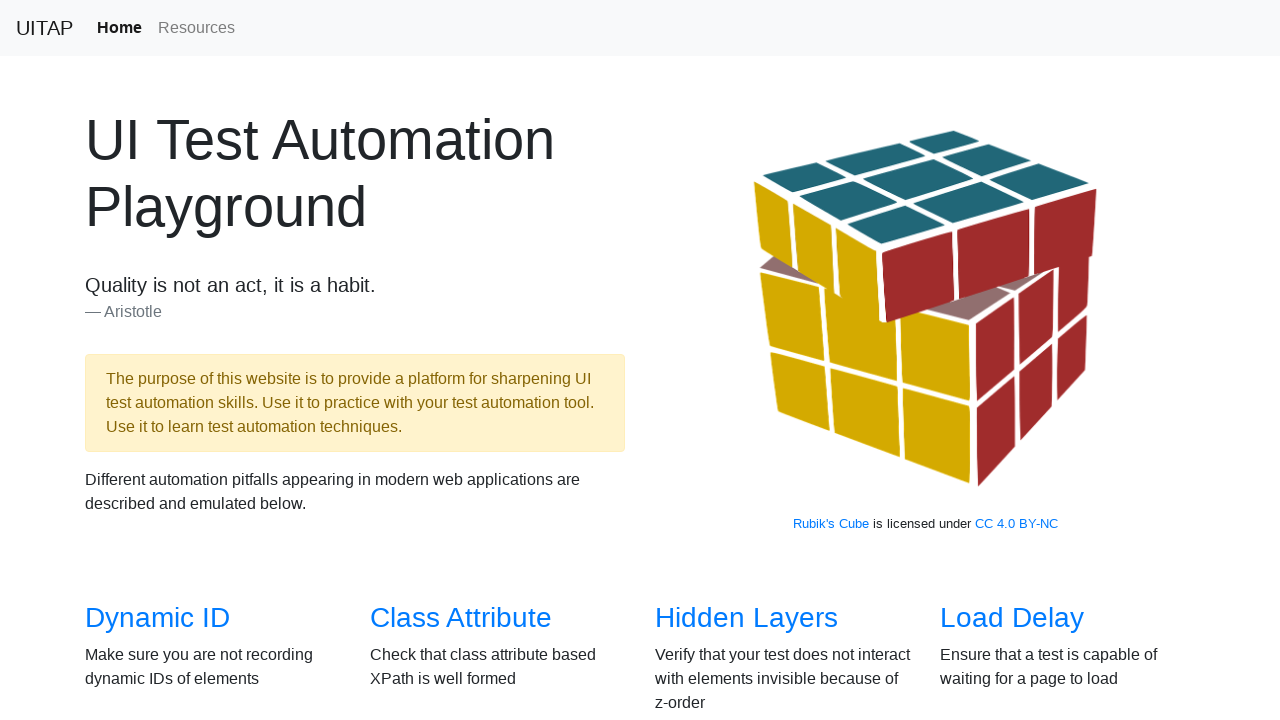

Clicked on 'Dynamic ID' link to navigate to the Dynamic ID page at (158, 618) on xpath=//h3//a[text()='Dynamic ID']
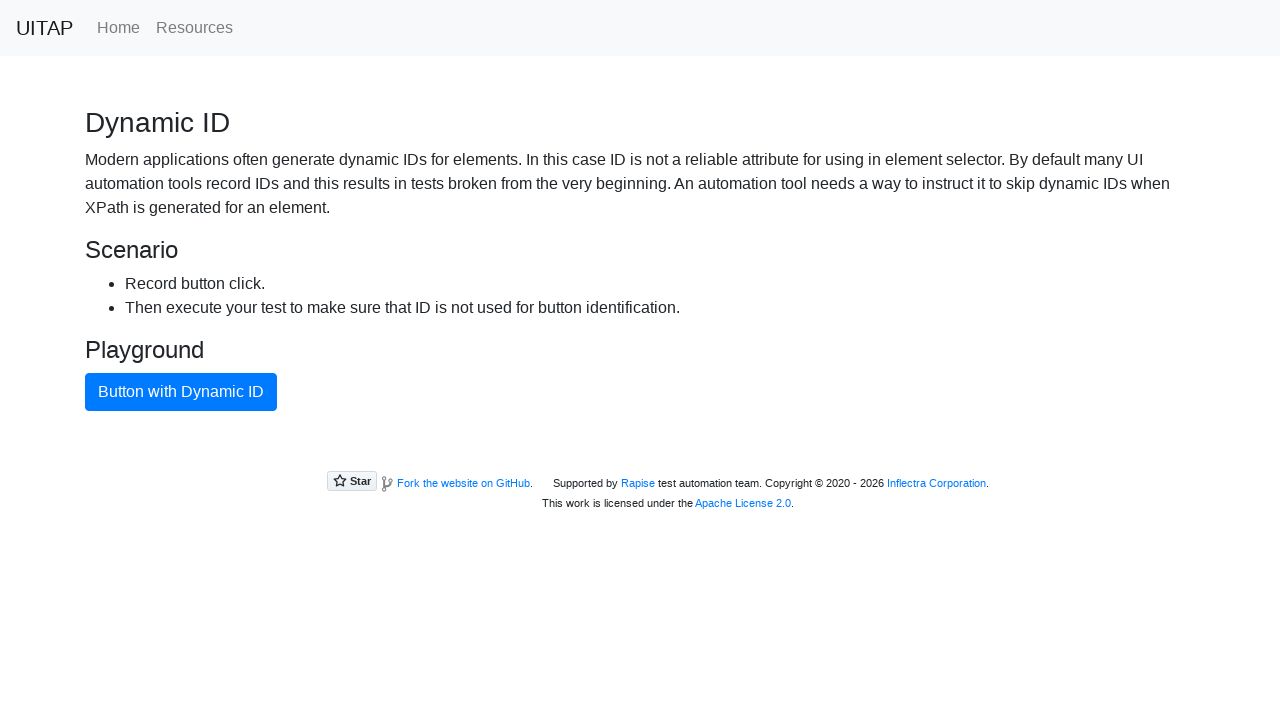

Button with Dynamic ID became visible
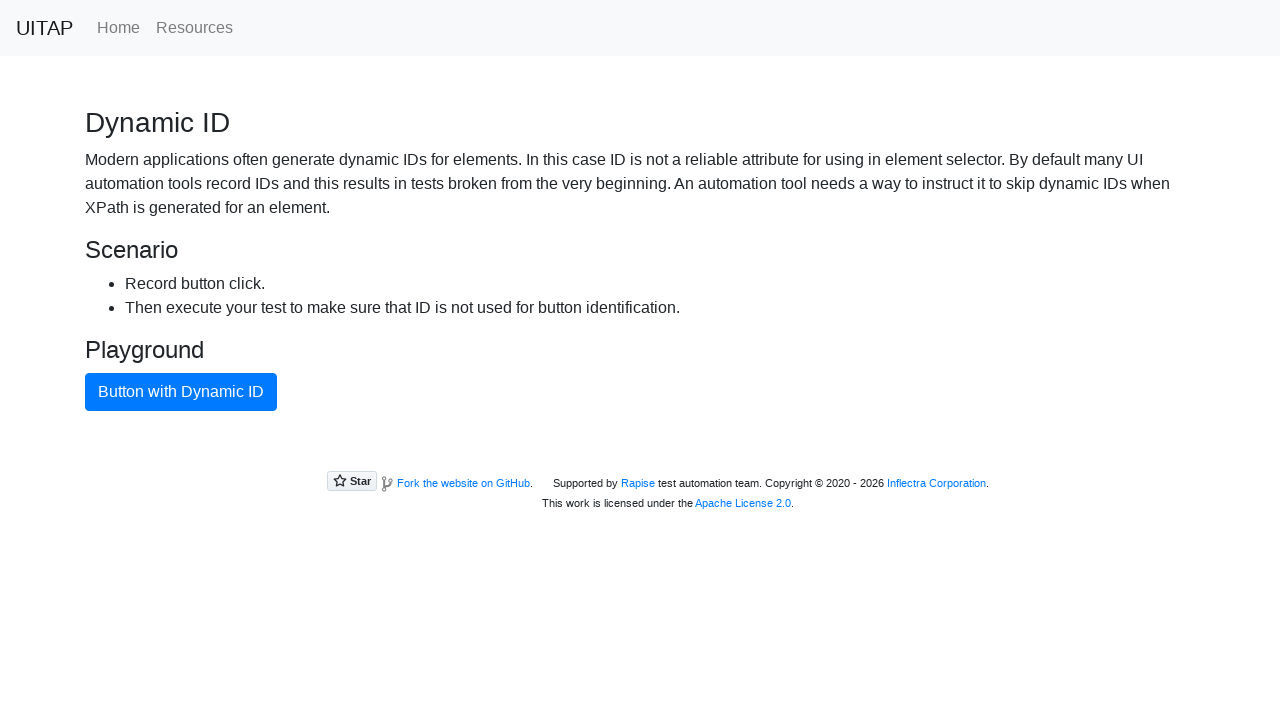

Retrieved initial button ID: 93f14fa5-016c-452d-6583-f5f967a552a5
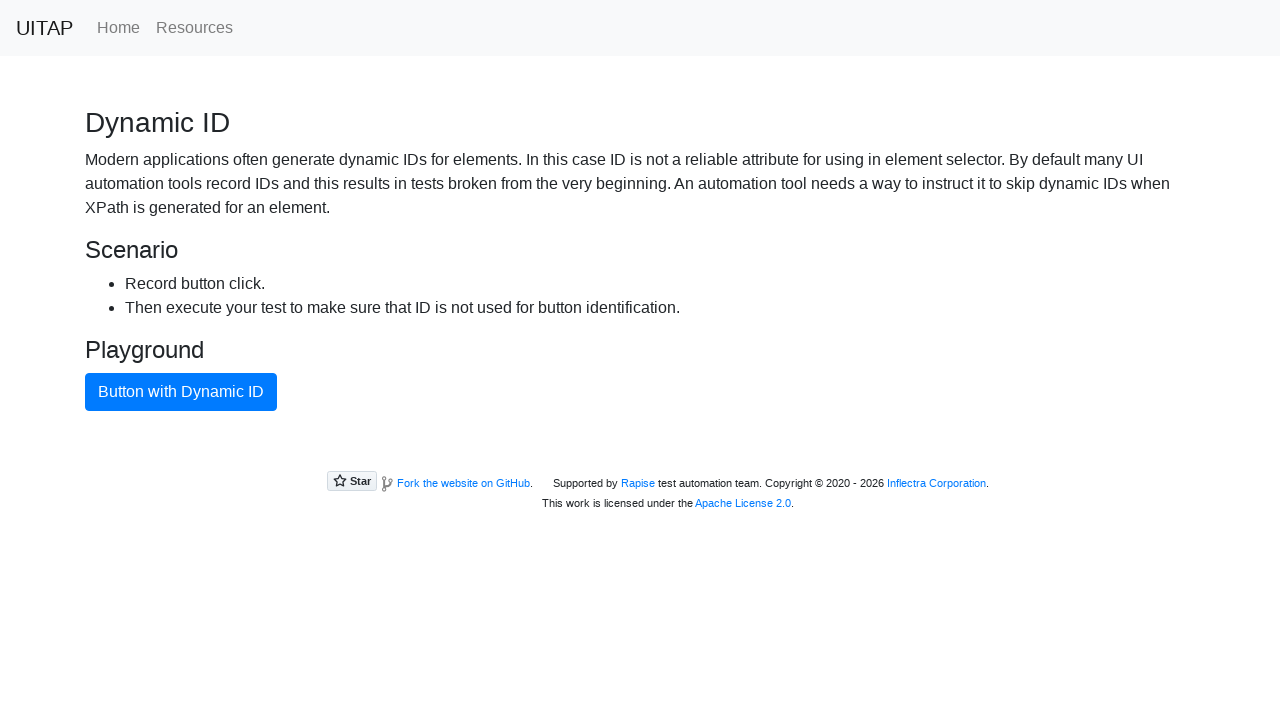

Reloaded the page
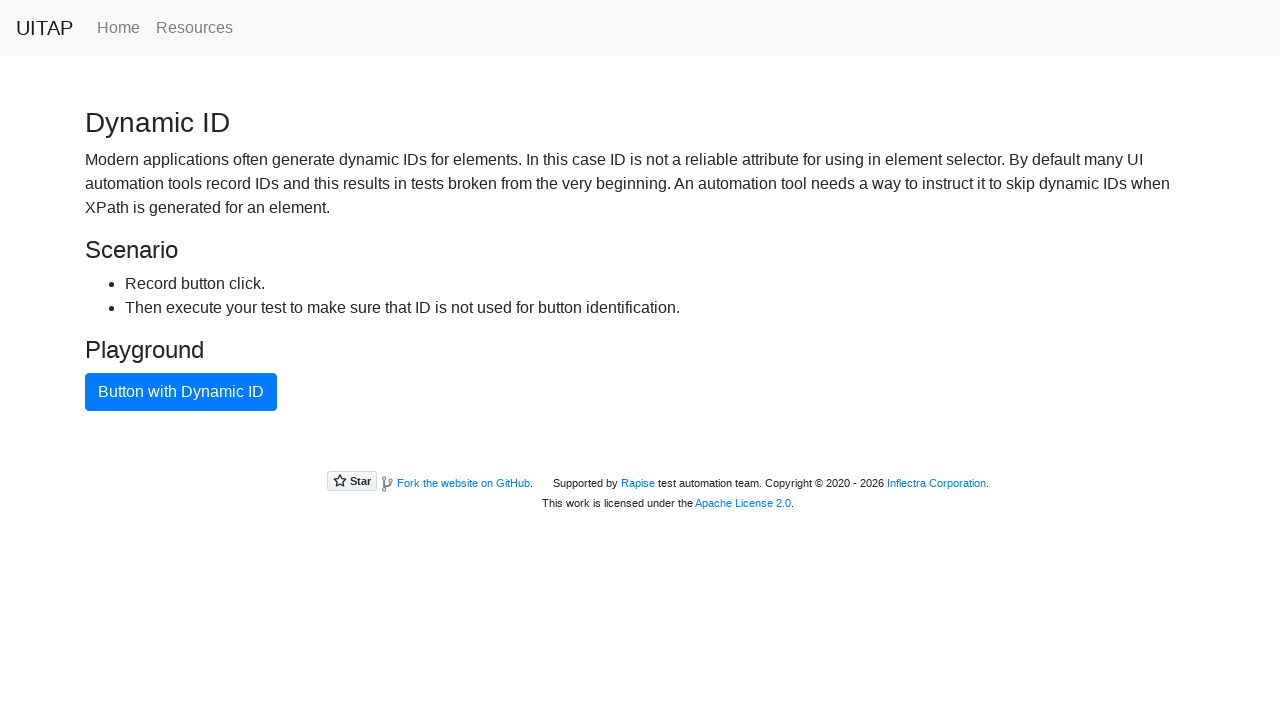

Button with Dynamic ID became visible after page reload
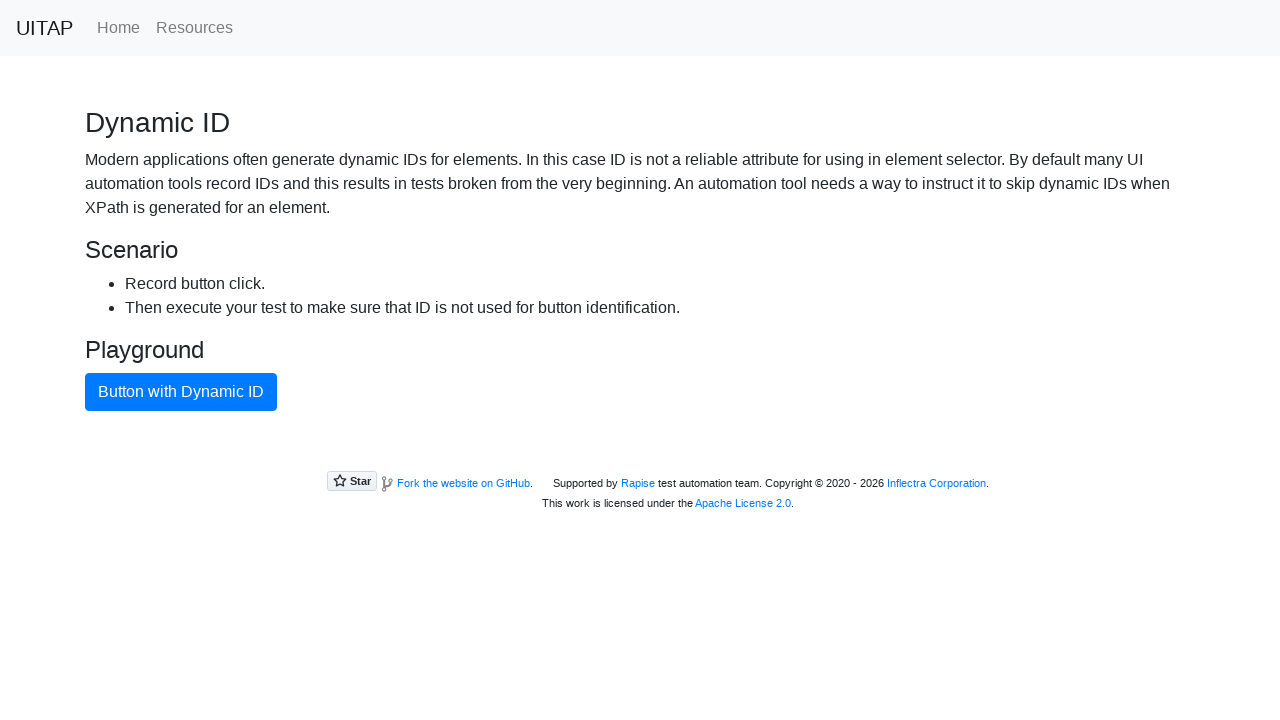

Retrieved new button ID after reload: 6b5dae85-8ab5-4f95-e510-4bcb099bb22f
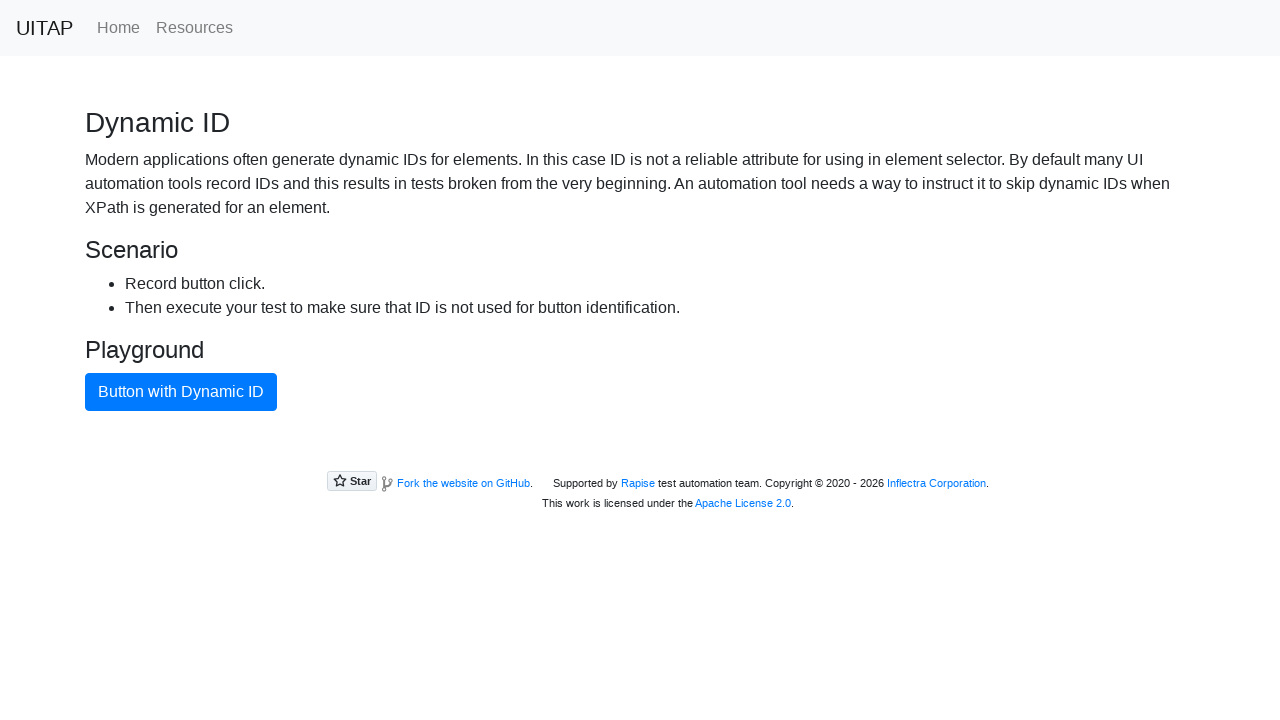

Verified that button IDs are different: initial ID '93f14fa5-016c-452d-6583-f5f967a552a5' != new ID '6b5dae85-8ab5-4f95-e510-4bcb099bb22f'
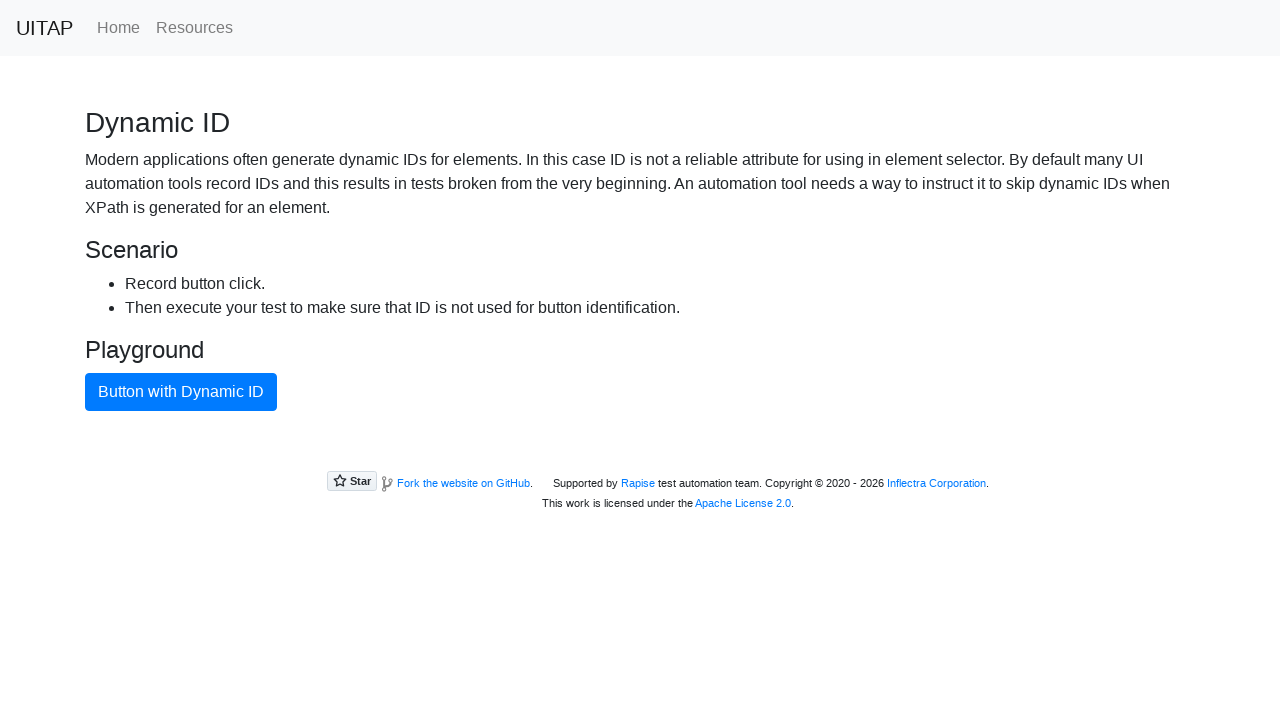

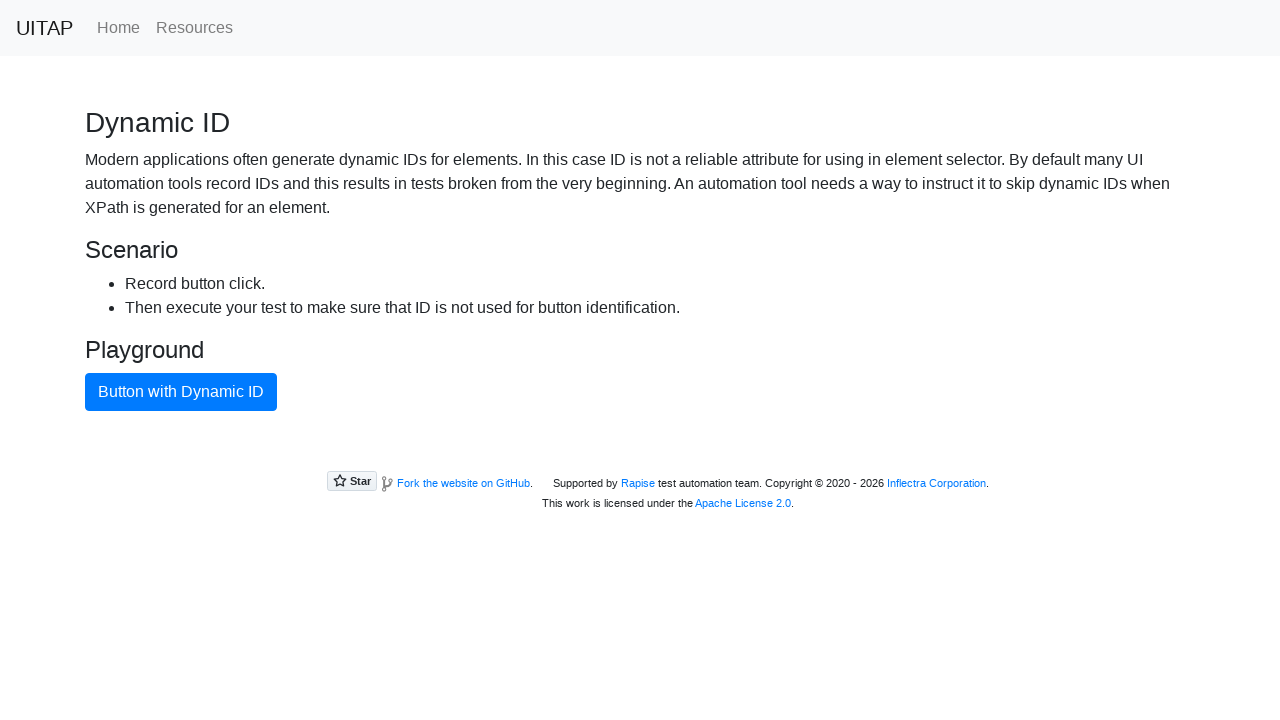